Tests Ctrl+click selection by holding Control key and clicking on specific items (1, 4, 7, 12) to select non-consecutive elements.

Starting URL: https://automationfc.github.io/jquery-selectable/

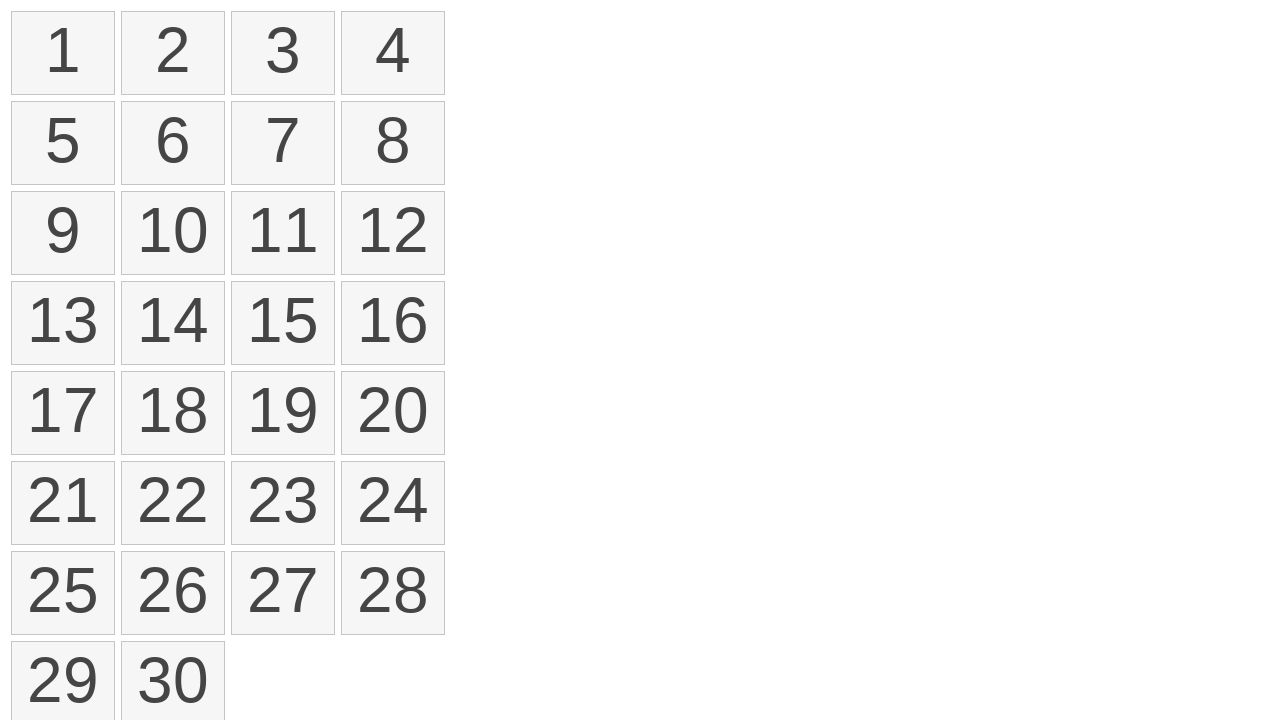

Waited for selectable items to load
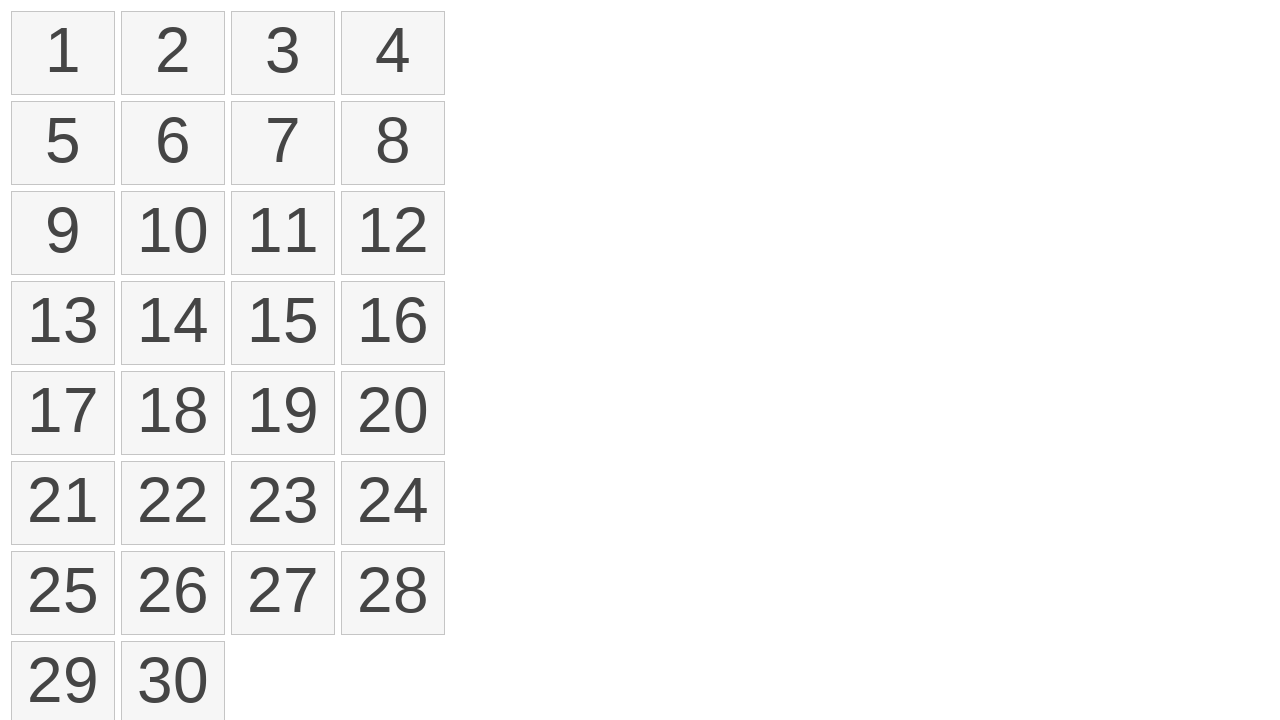

Pressed down Control key to start multi-select
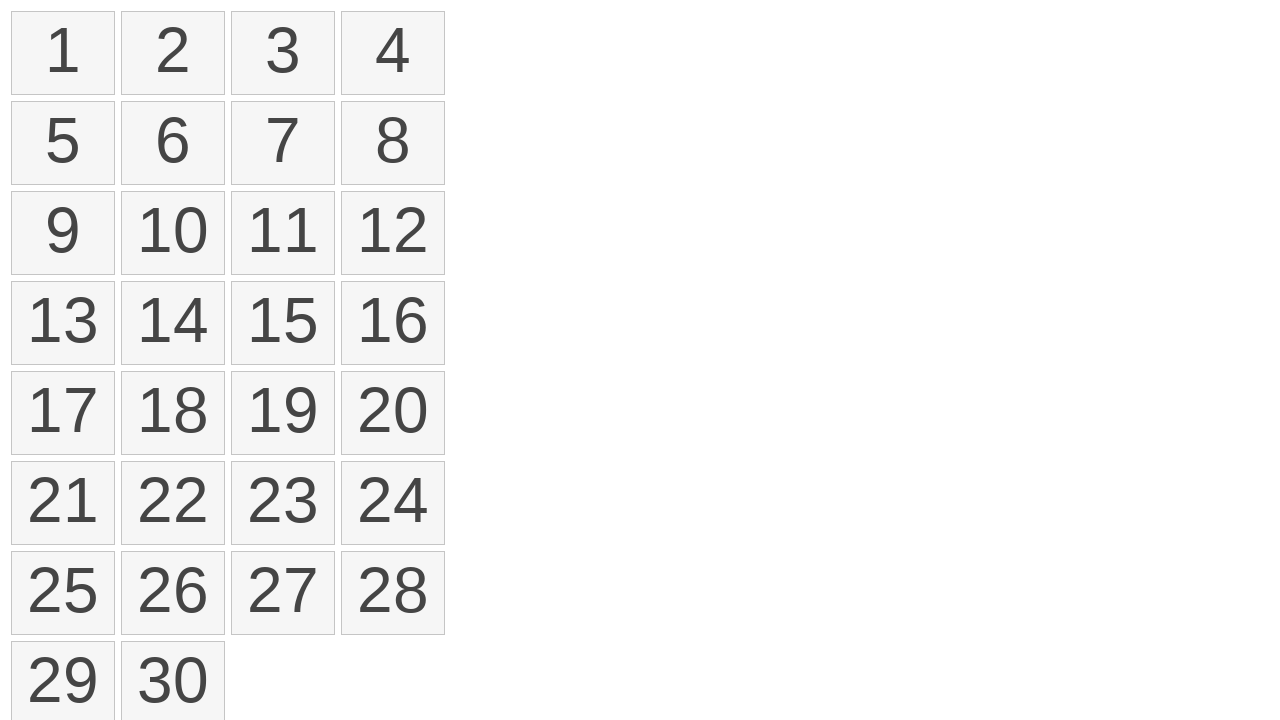

Ctrl+clicked on item 1 (index 0) at (63, 53) on #selectable > li >> nth=0
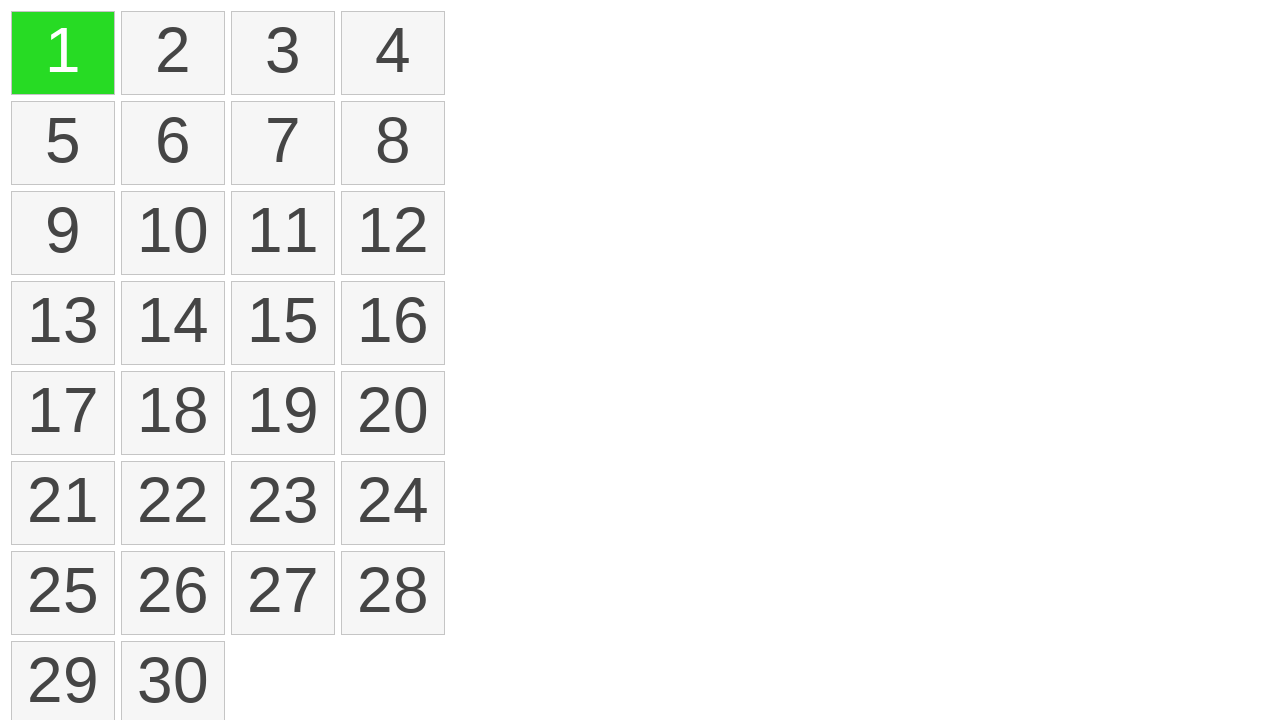

Ctrl+clicked on item 4 (index 3) at (393, 53) on #selectable > li >> nth=3
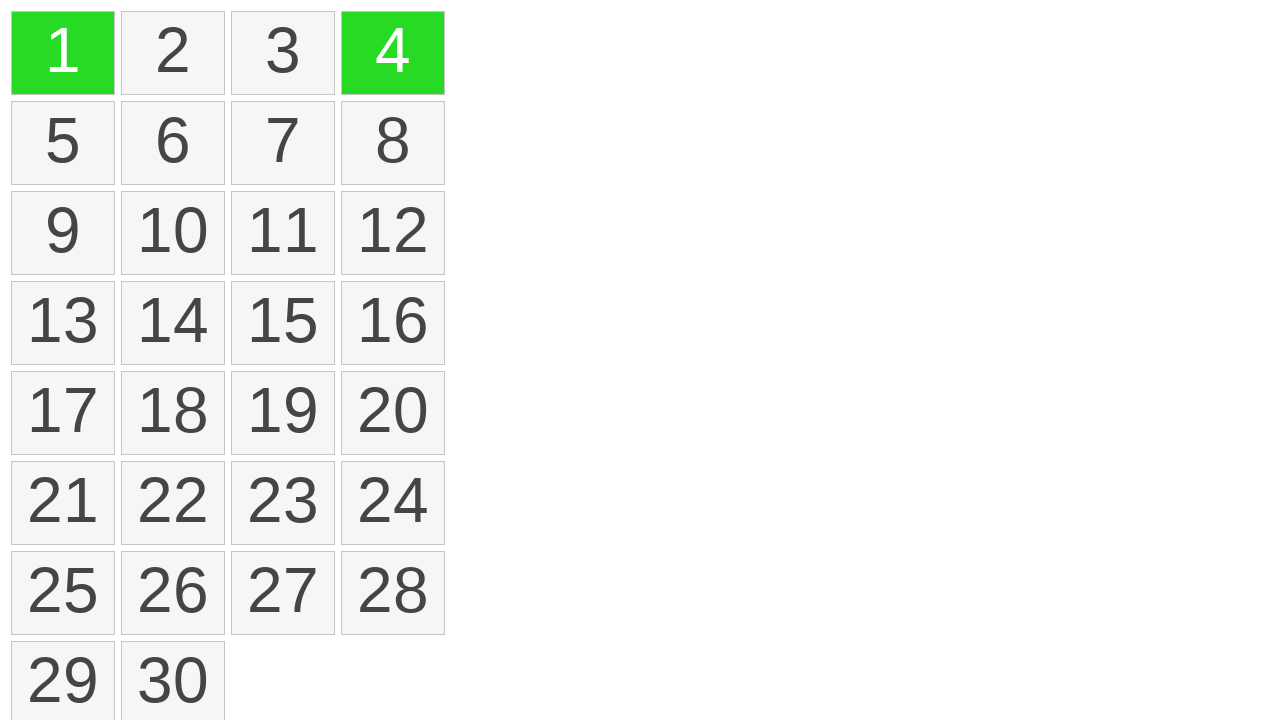

Ctrl+clicked on item 7 (index 6) at (283, 143) on #selectable > li >> nth=6
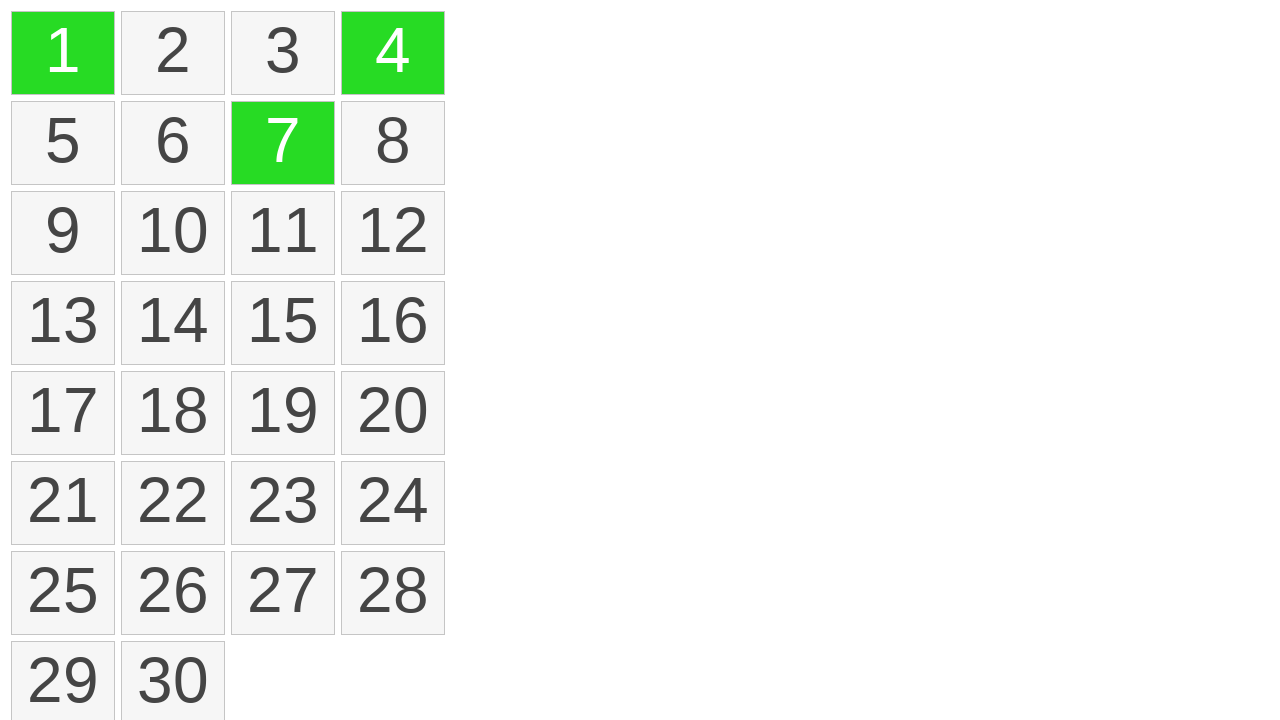

Ctrl+clicked on item 12 (index 11) at (393, 233) on #selectable > li >> nth=11
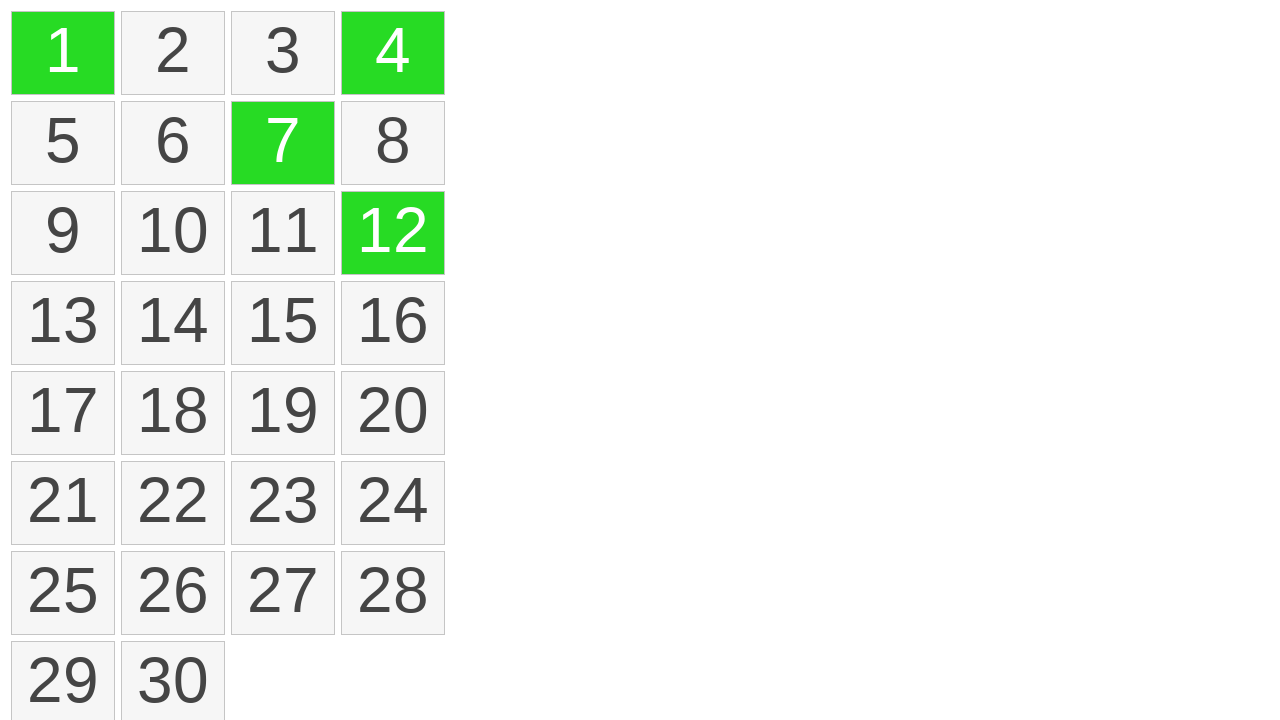

Released Control key to end multi-select
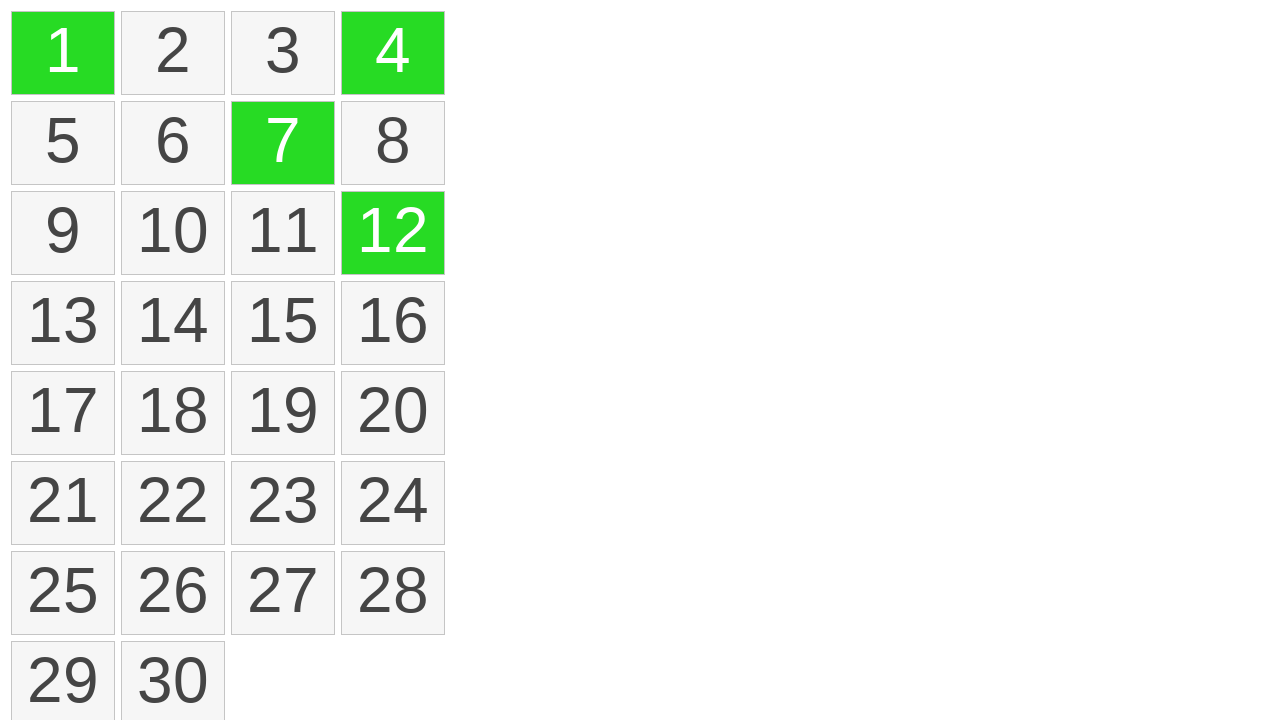

Verified that 4 items are selected
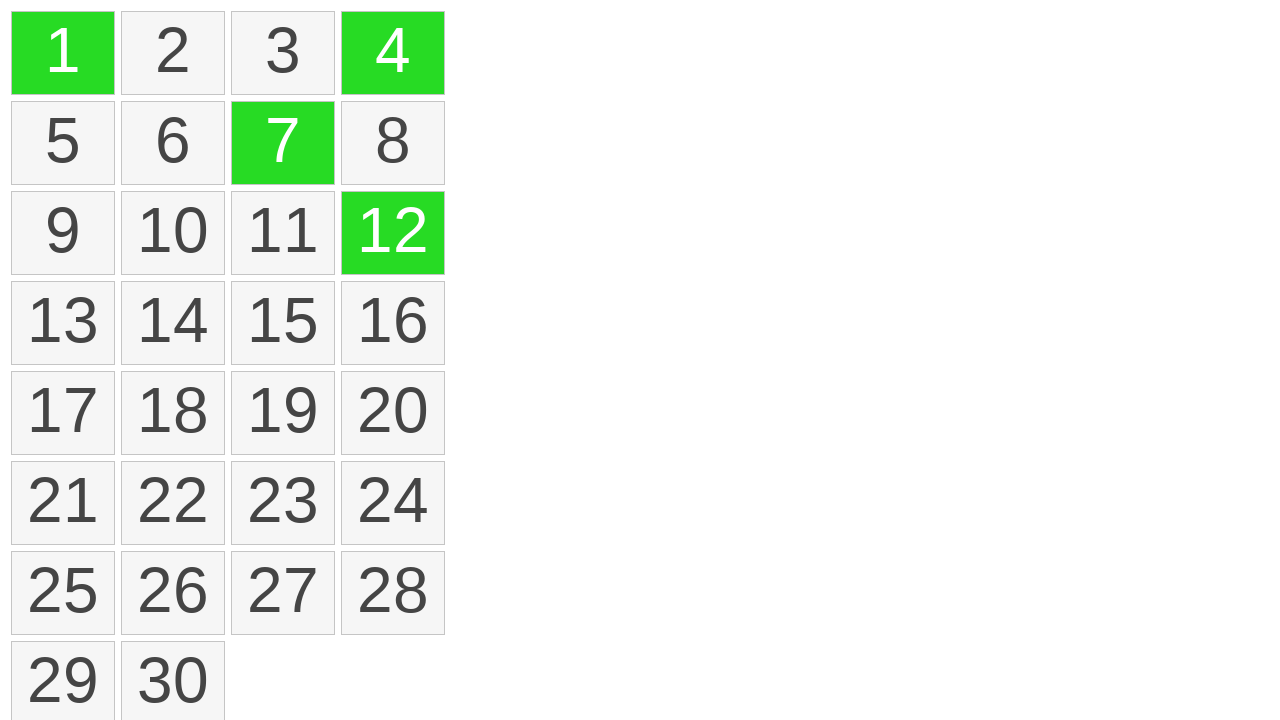

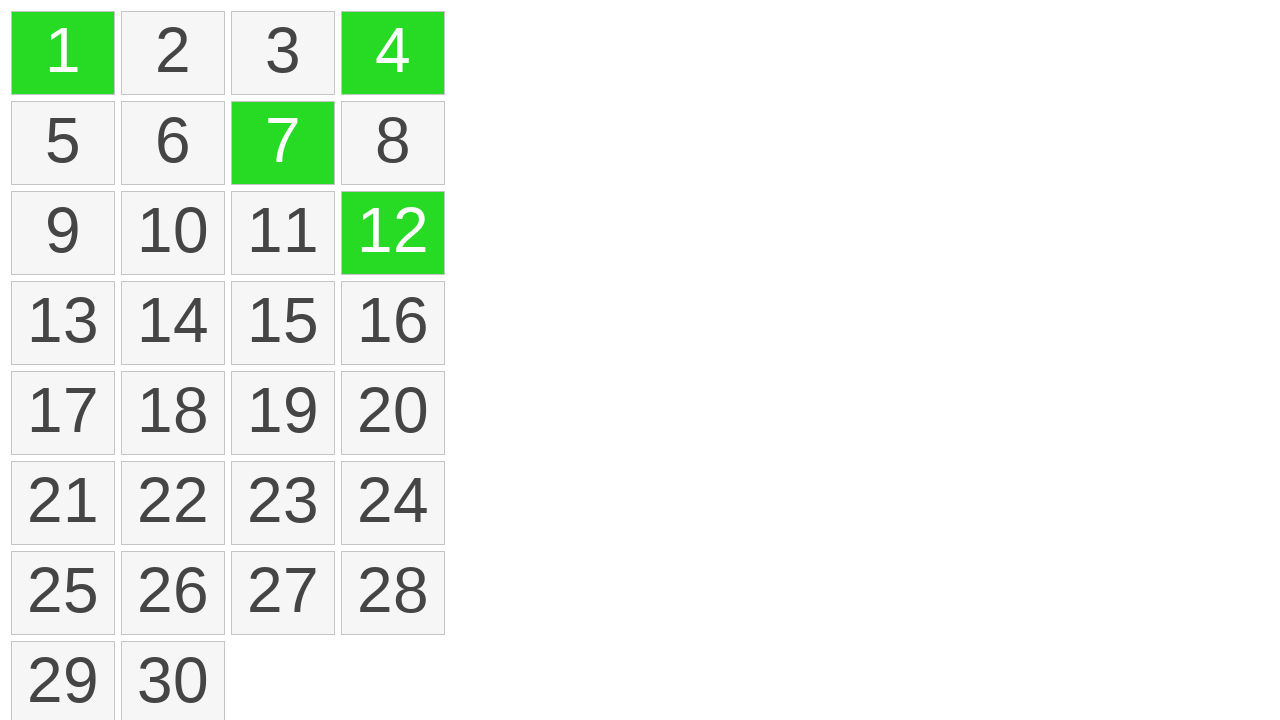